Tests multiple window handling by clicking the Help link on Gmail, switching between windows, and clicking a specific element in the help window

Starting URL: http://gmail.com

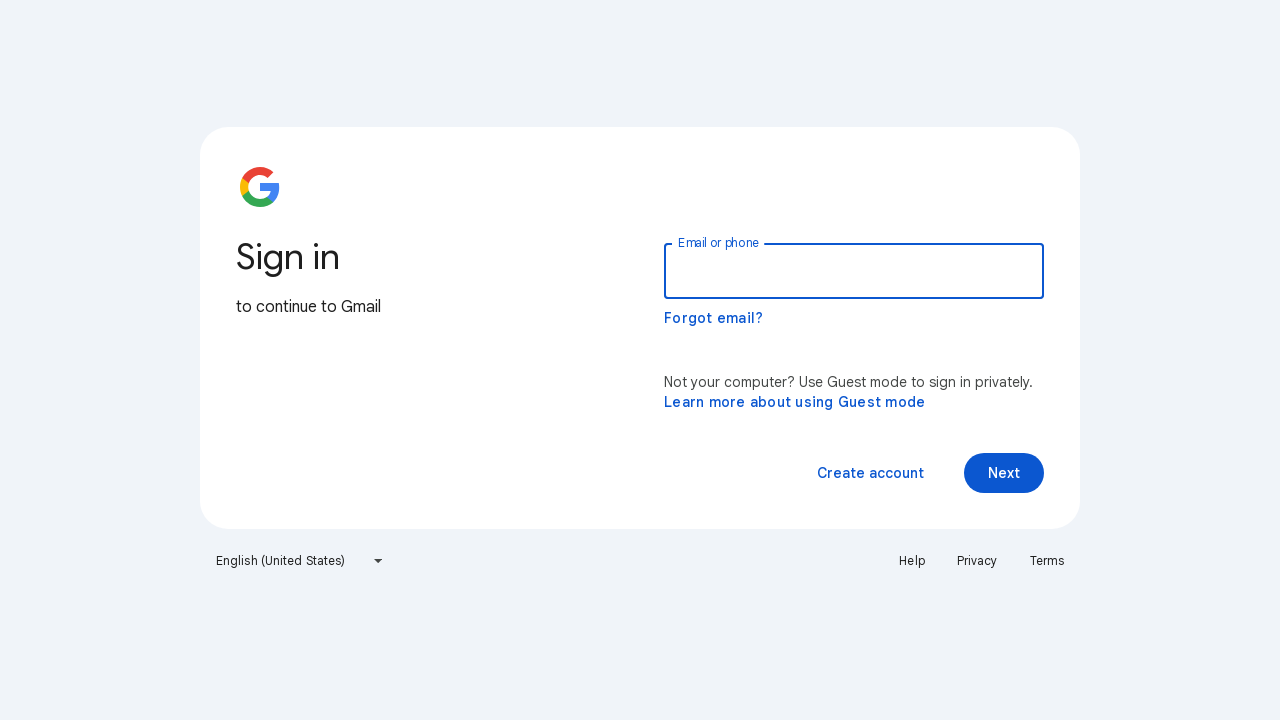

Clicked Help link to open new window at (912, 561) on text=Help
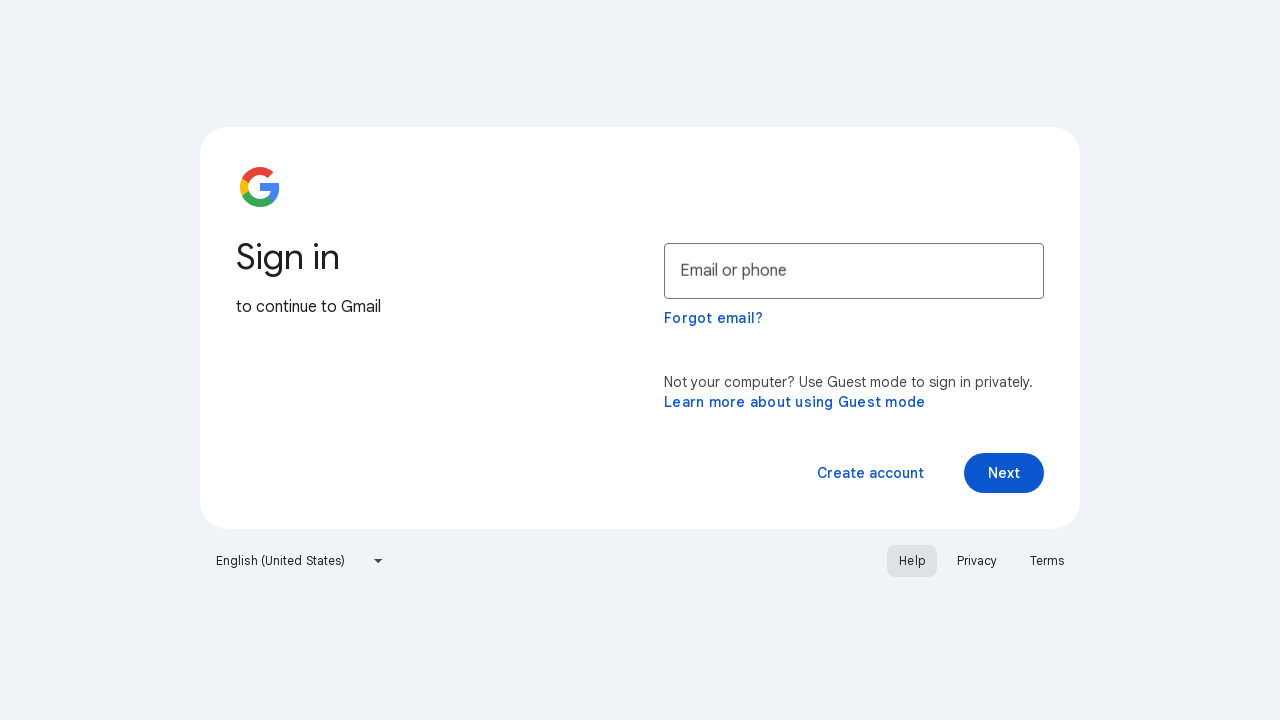

Retrieved all open pages/tabs
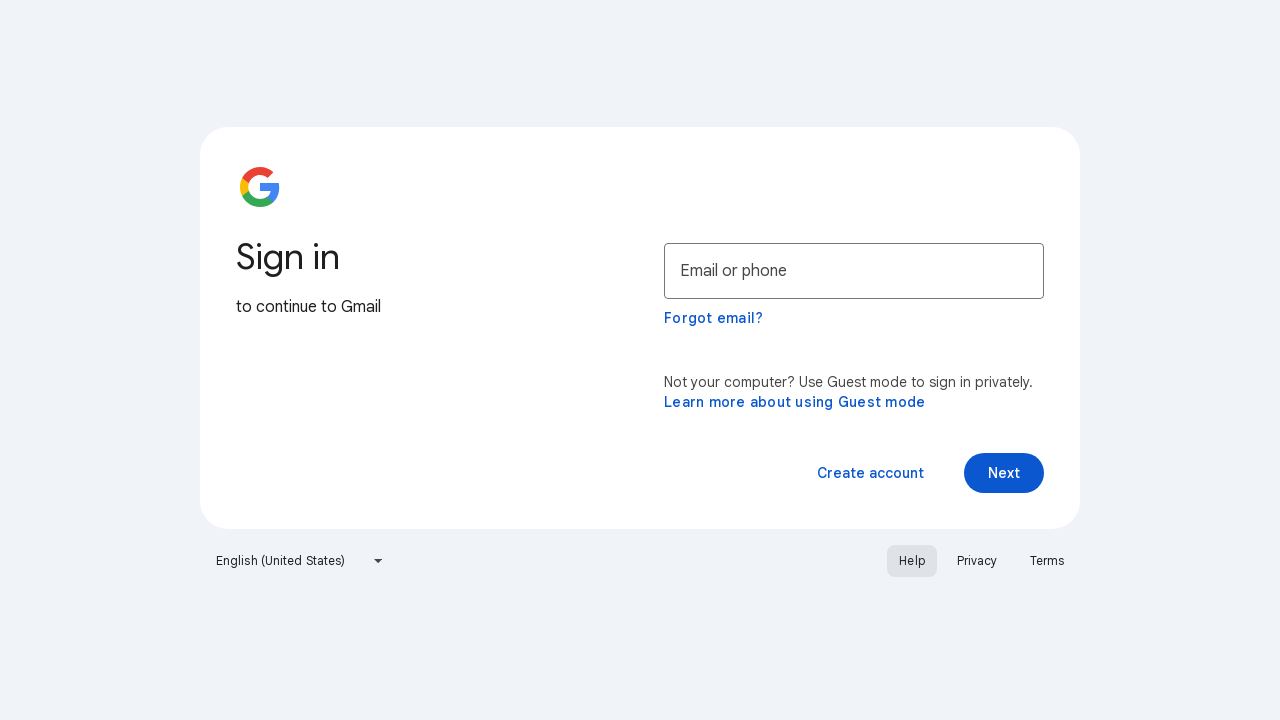

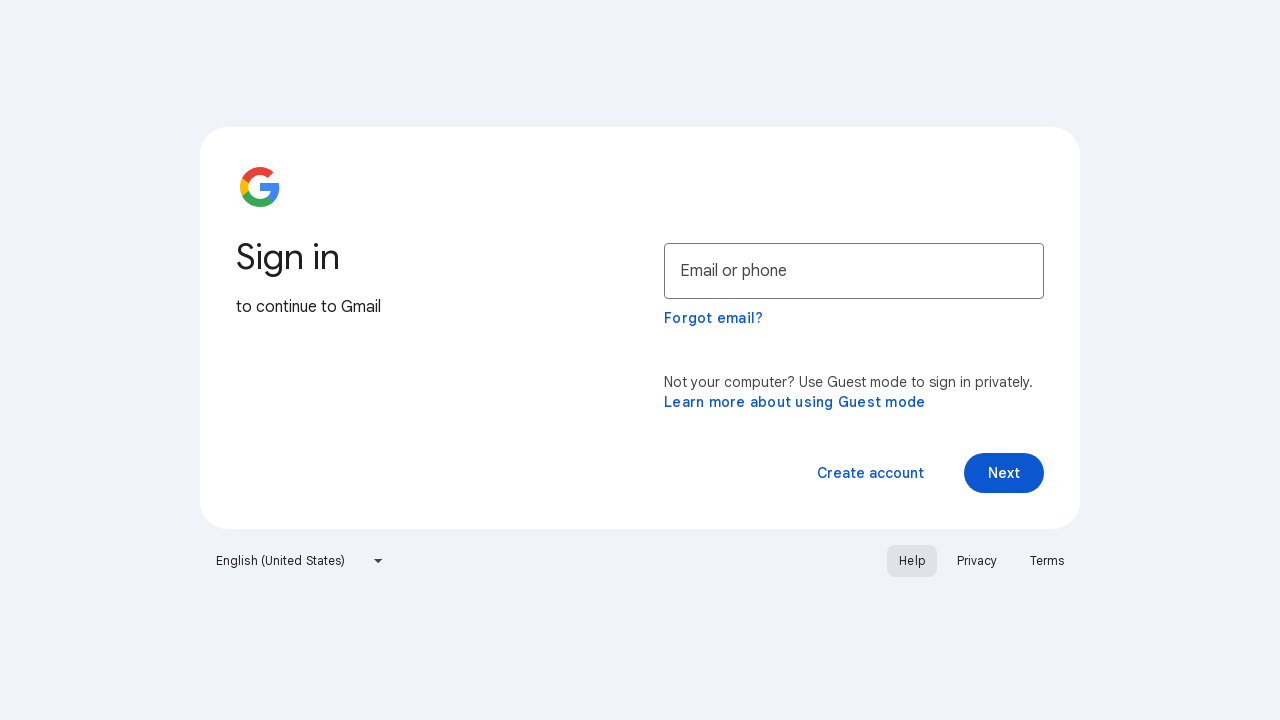